Tests canceling an edit by double-clicking to edit, typing text, then clicking outside to cancel the modification

Starting URL: https://todomvc.com/examples/react/dist/

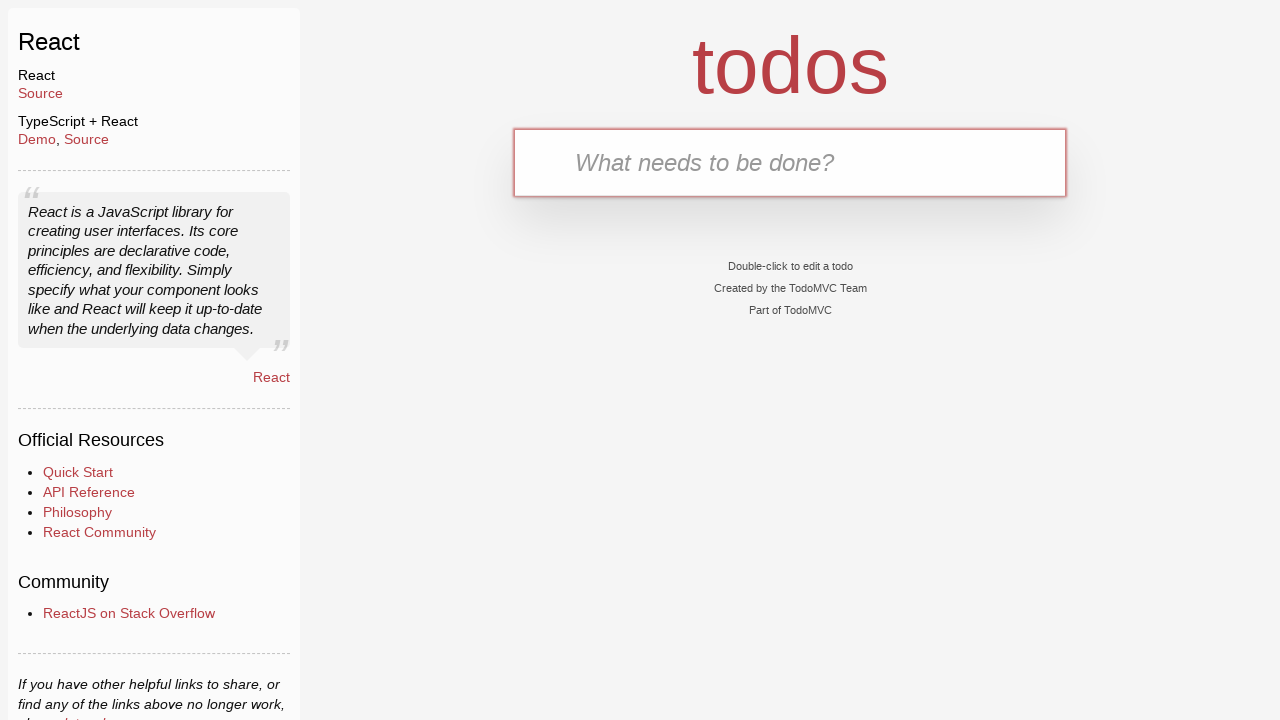

Filled new todo input with 'test' on input.new-todo
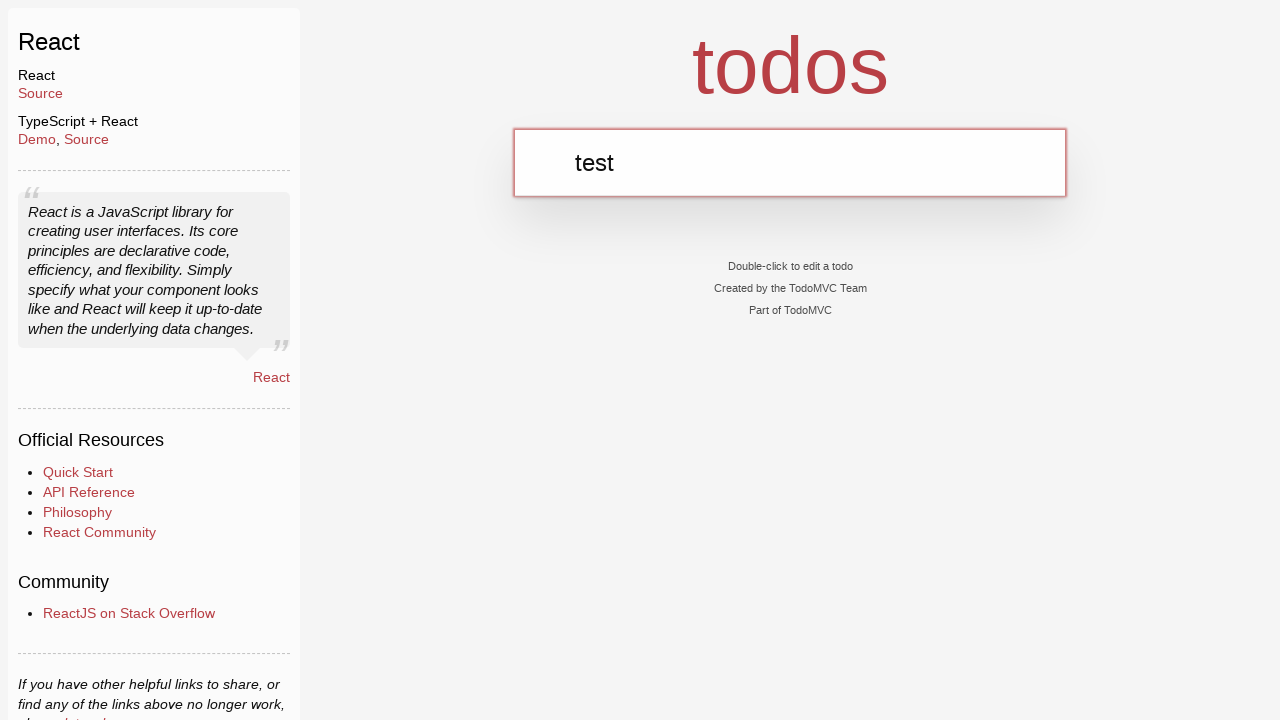

Pressed Enter to add the todo item
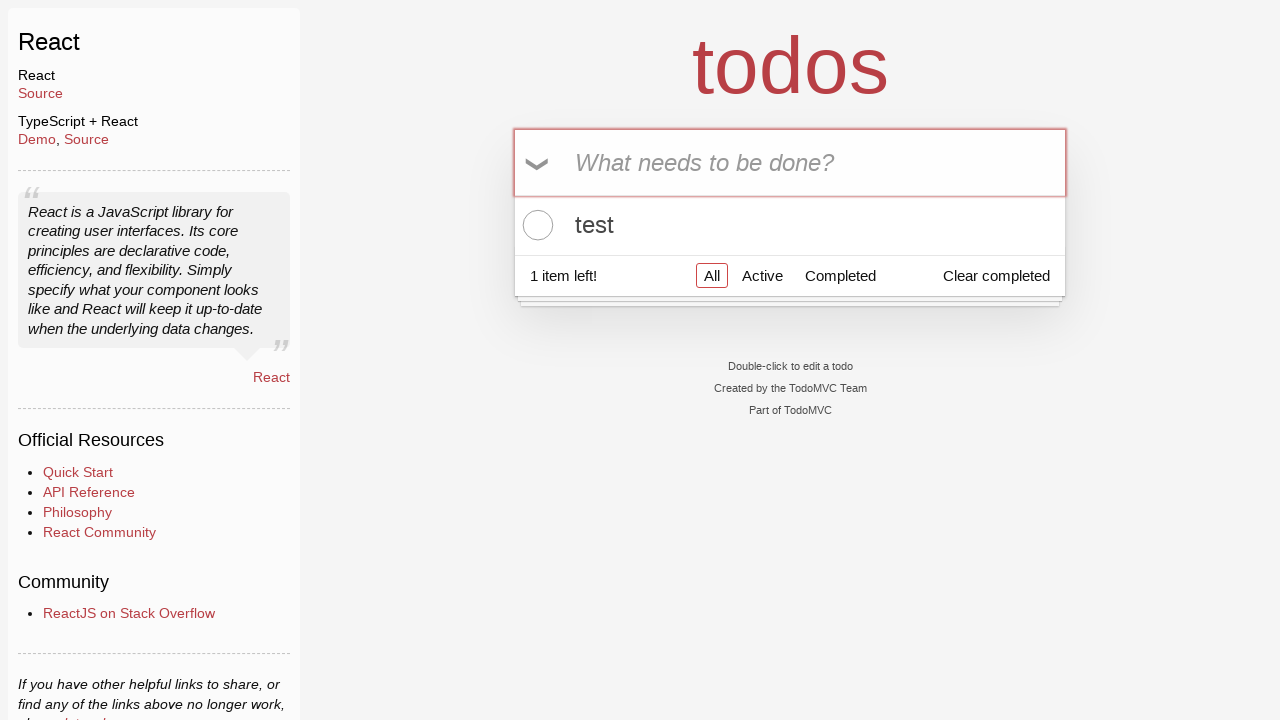

Double-clicked on todo item label to enter edit mode at (790, 225) on ul.todo-list li div label
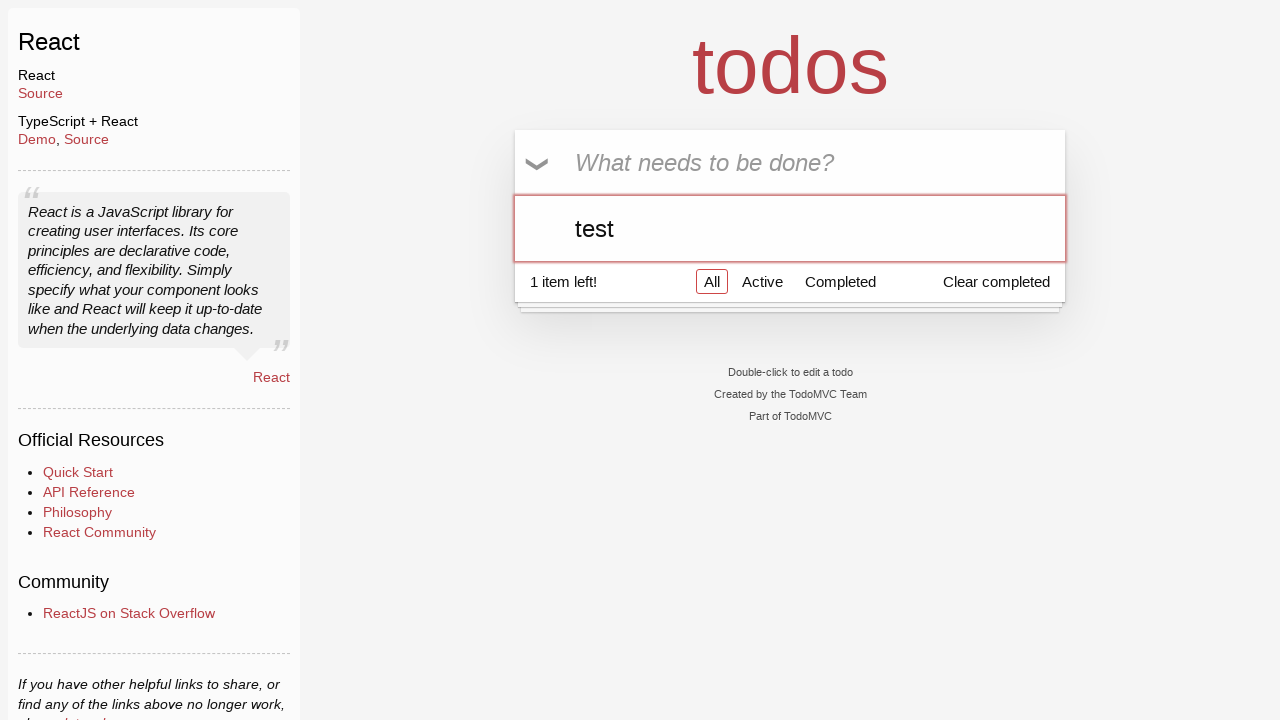

Typed '1' in the edit input field on ul.todo-list li div.view div.input-container input
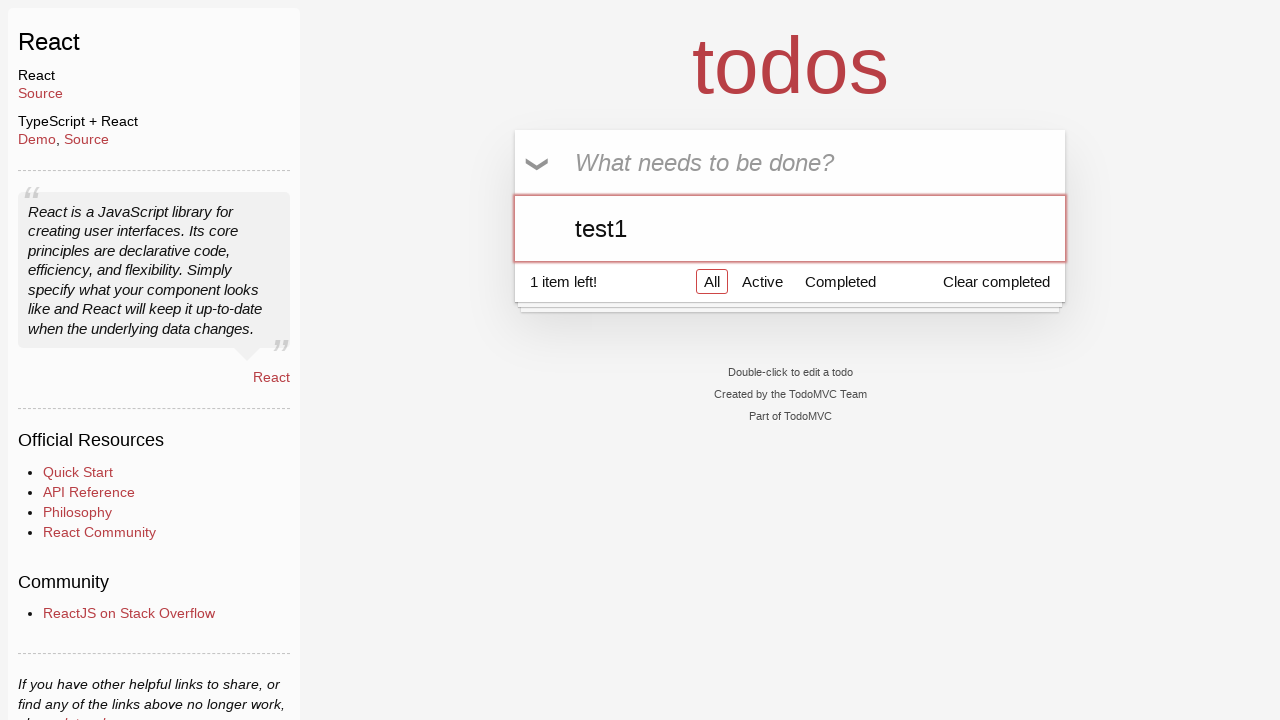

Clicked outside the edit field to cancel the modification at (790, 162) on input.new-todo
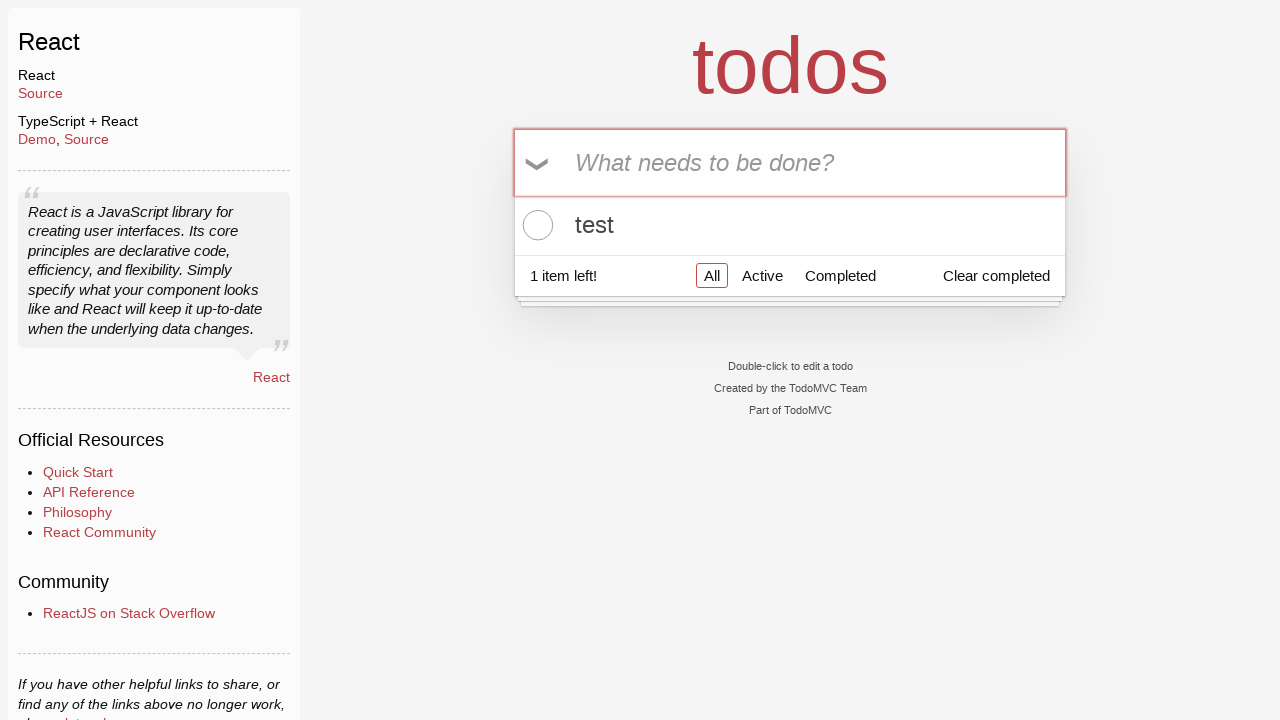

Verified that the todo item label is still present with unchanged text
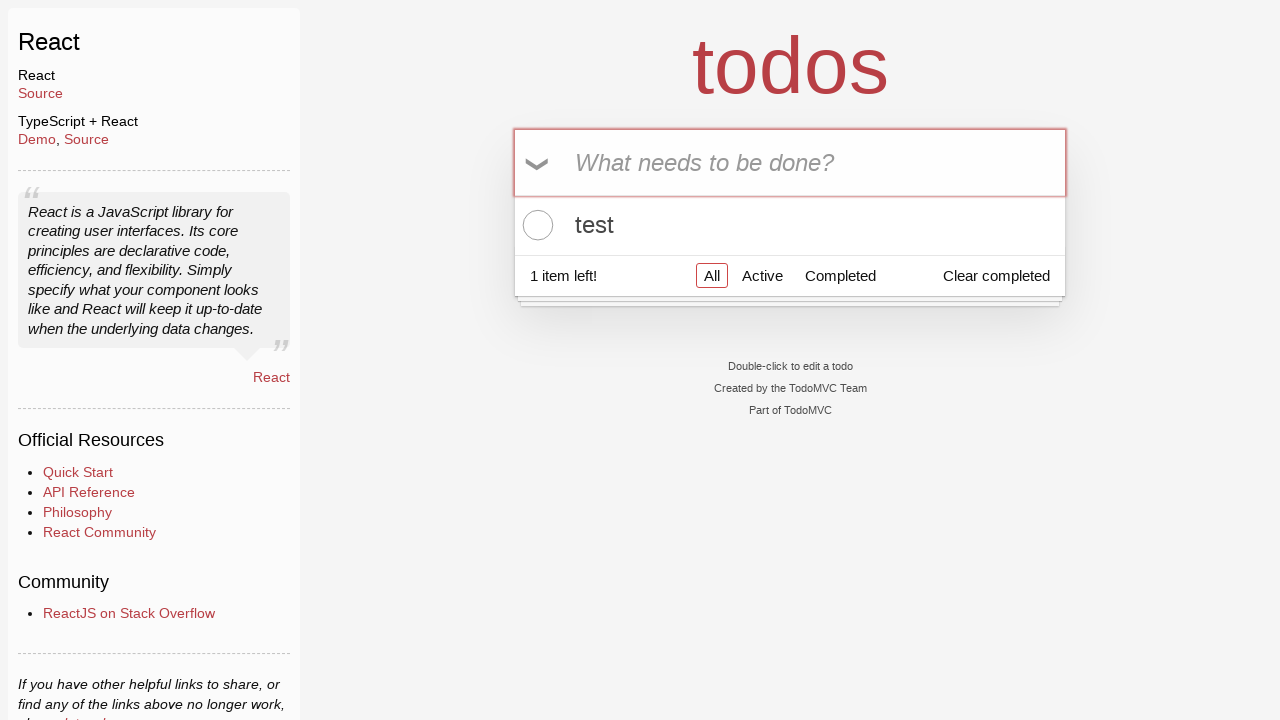

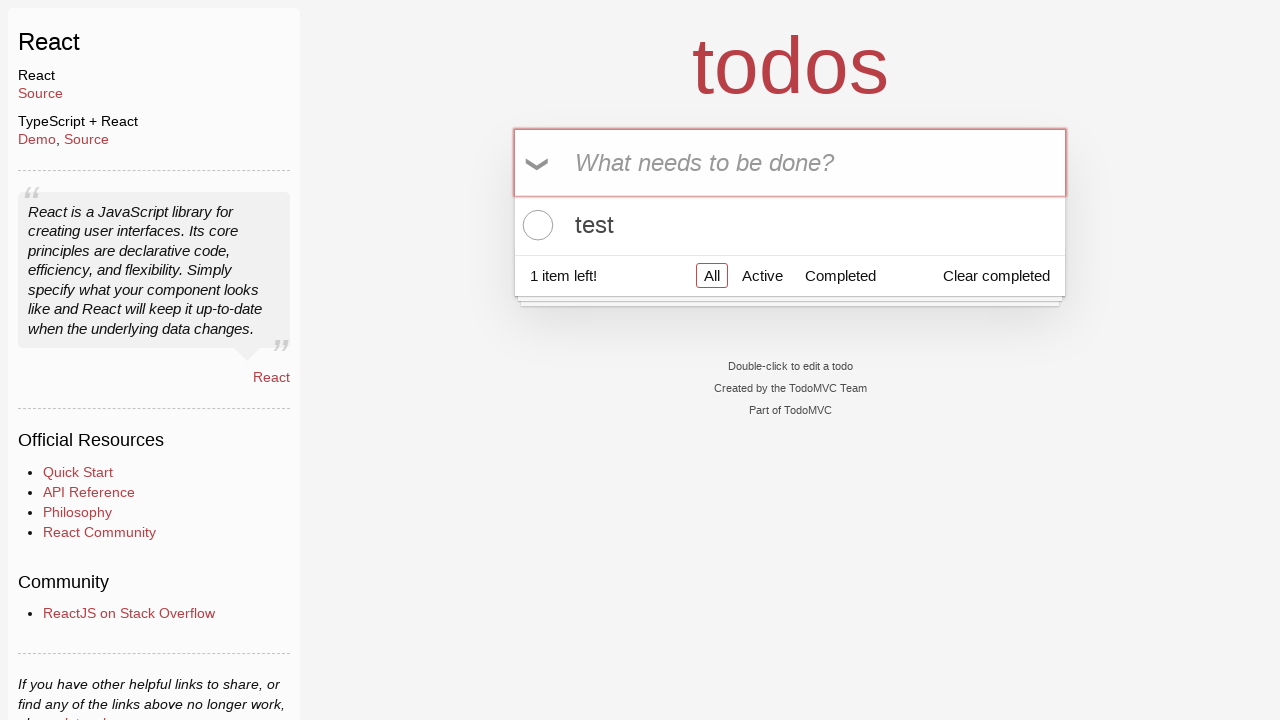